Solves a math problem by reading two numbers from the page, calculating their sum, and selecting the result from a dropdown menu

Starting URL: http://suninjuly.github.io/selects1.html

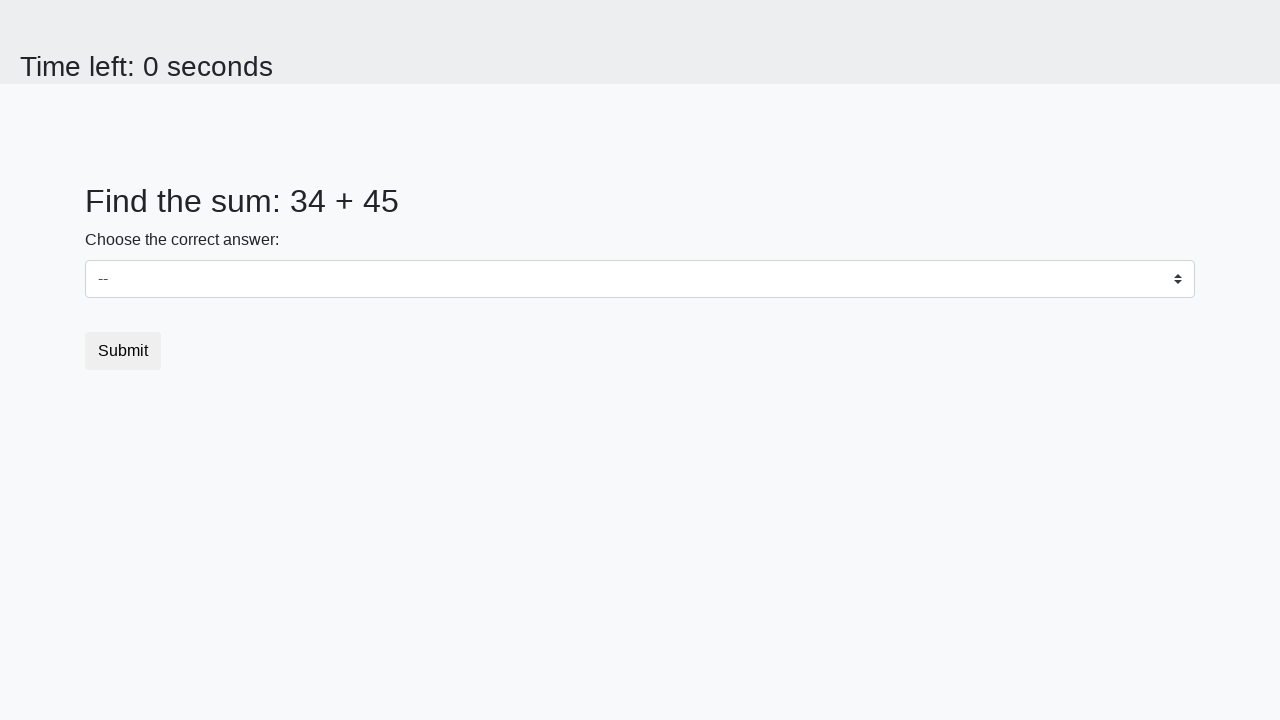

Read first number from #num1 element
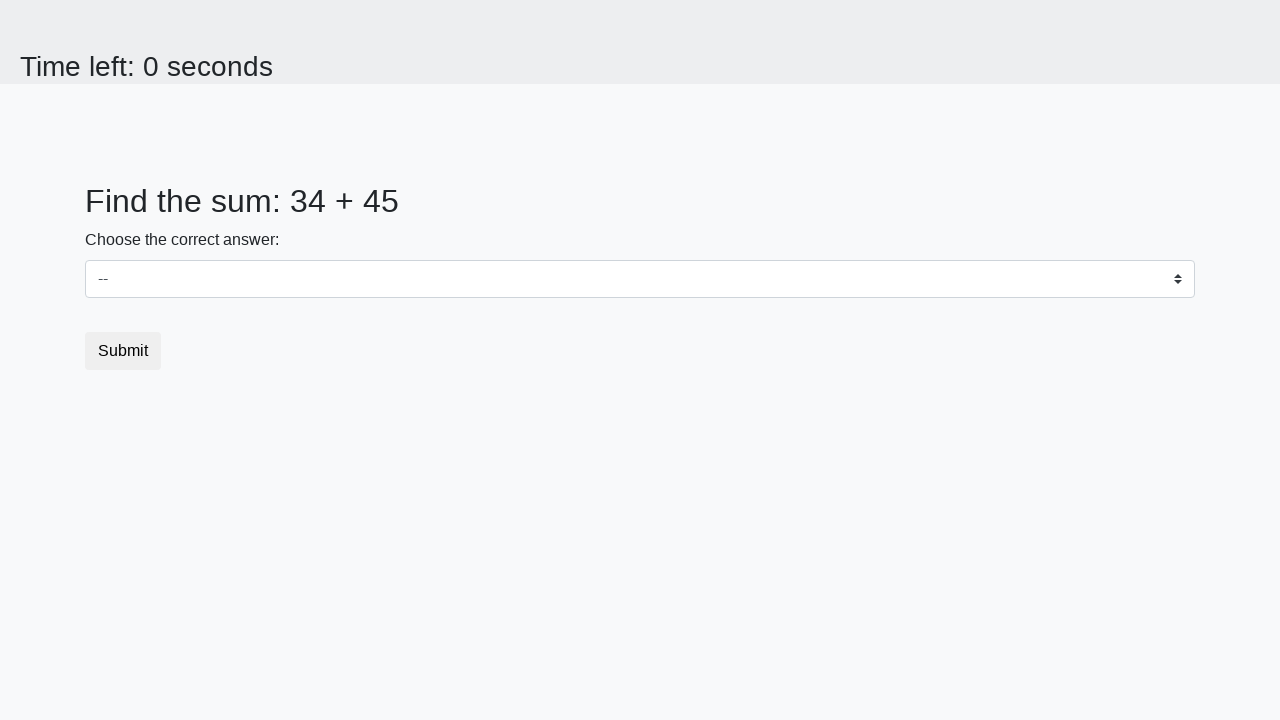

Read second number from #num2 element
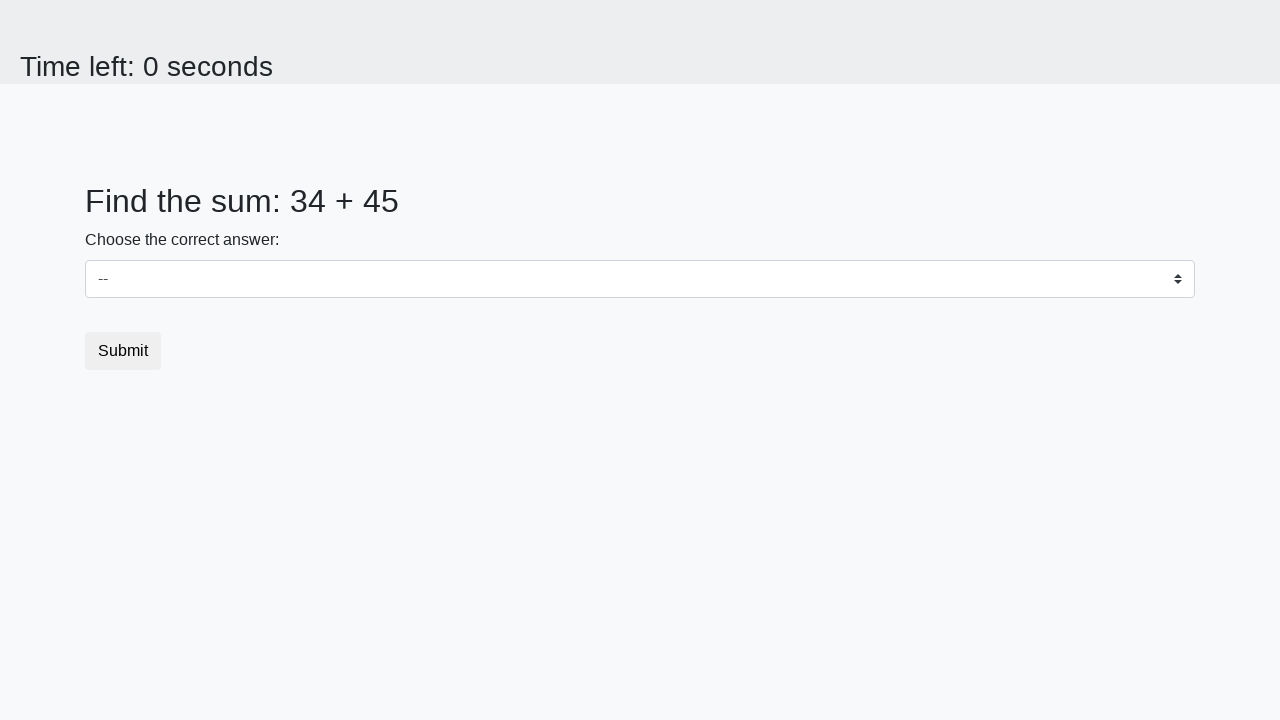

Calculated sum: 34 + 45 = 79
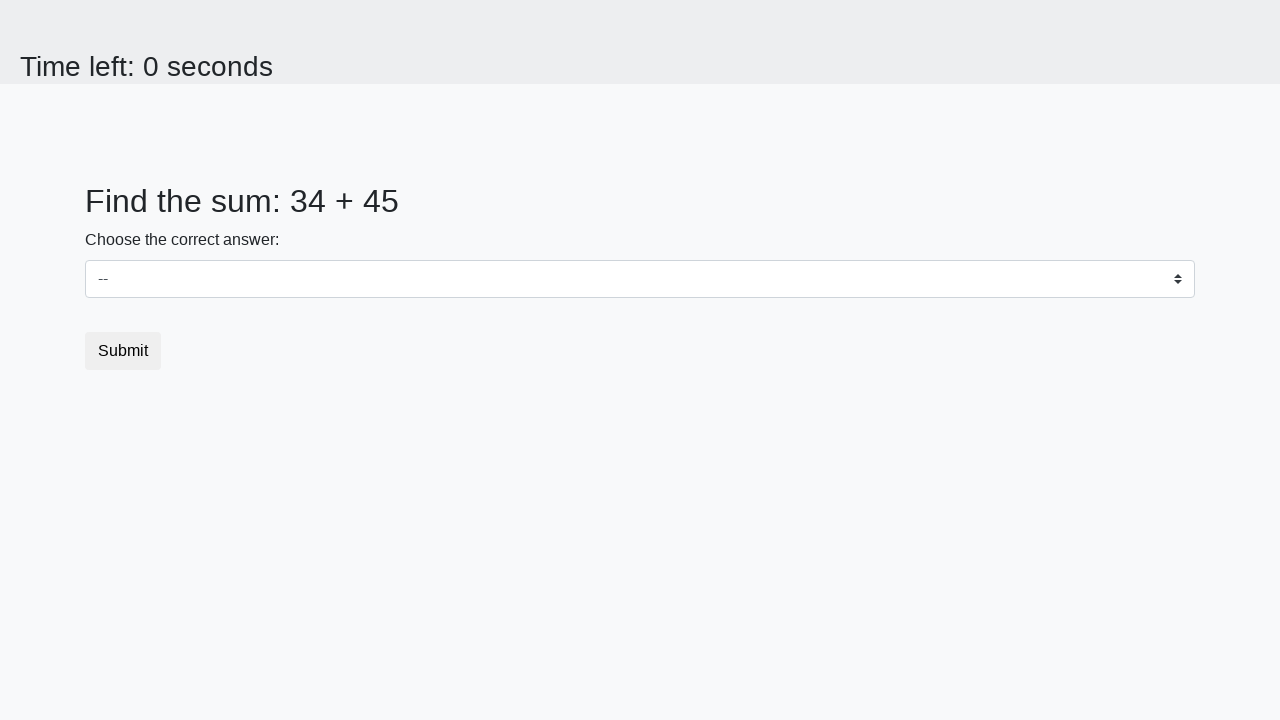

Selected result '79' from dropdown menu on select
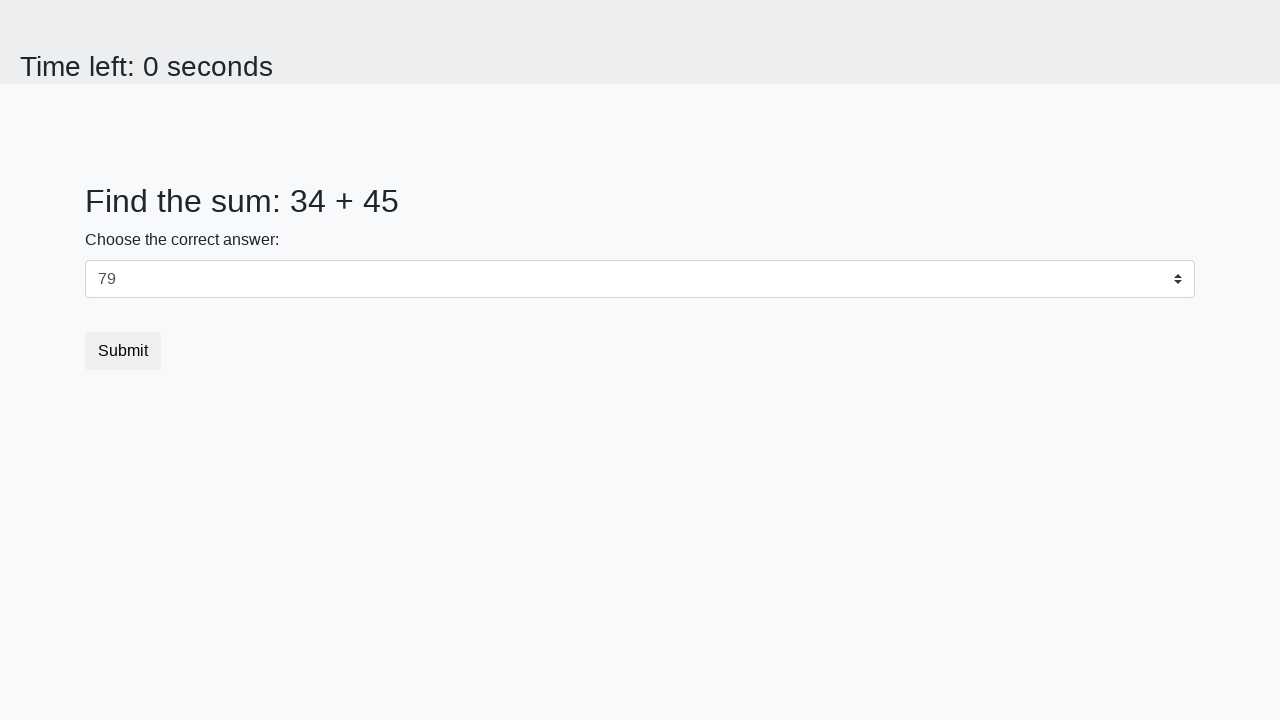

Clicked submit button at (123, 351) on button
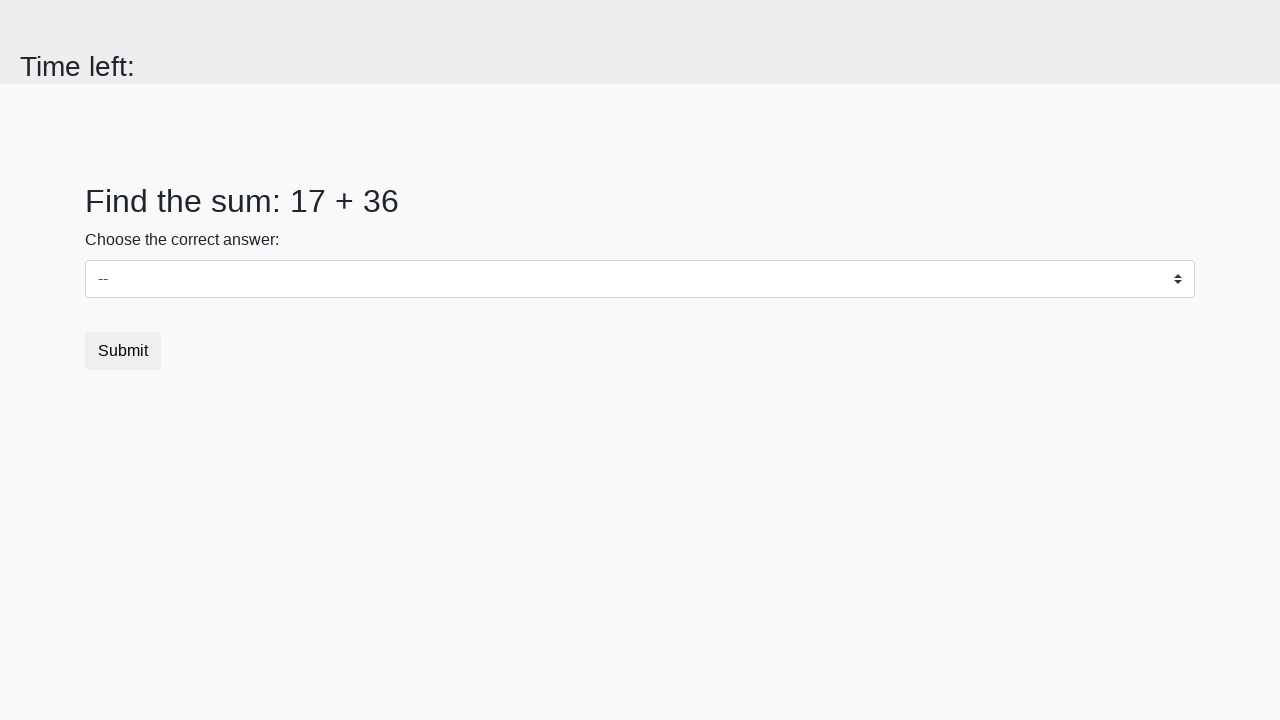

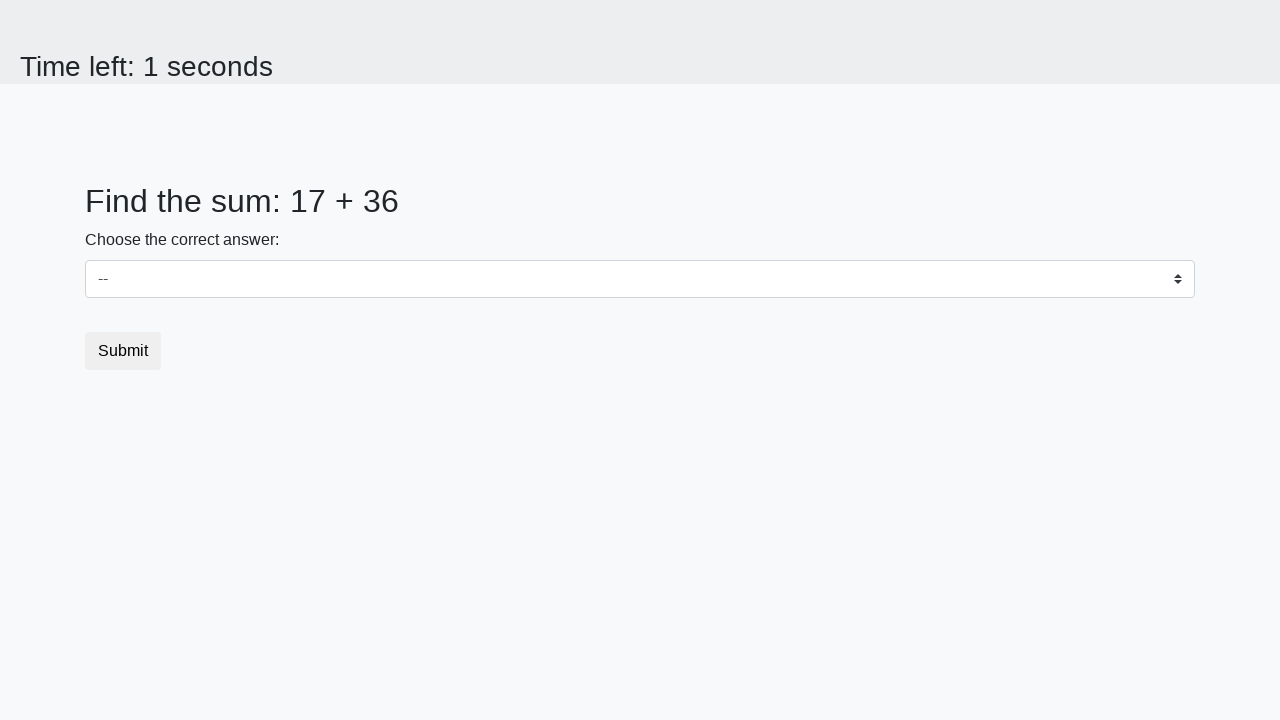